Tests blur functionality by typing in a field and then blurring it

Starting URL: https://example.cypress.io/commands/actions

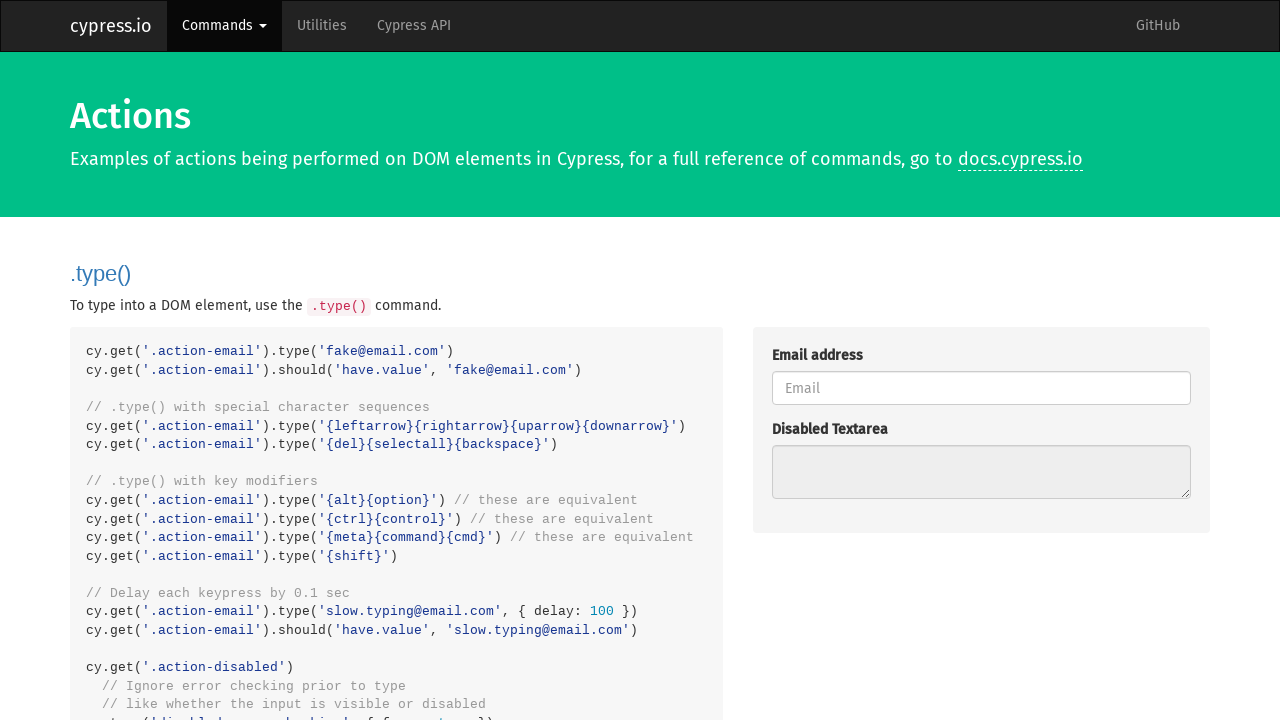

Filled action-blur field with 'About to blur' on .action-blur
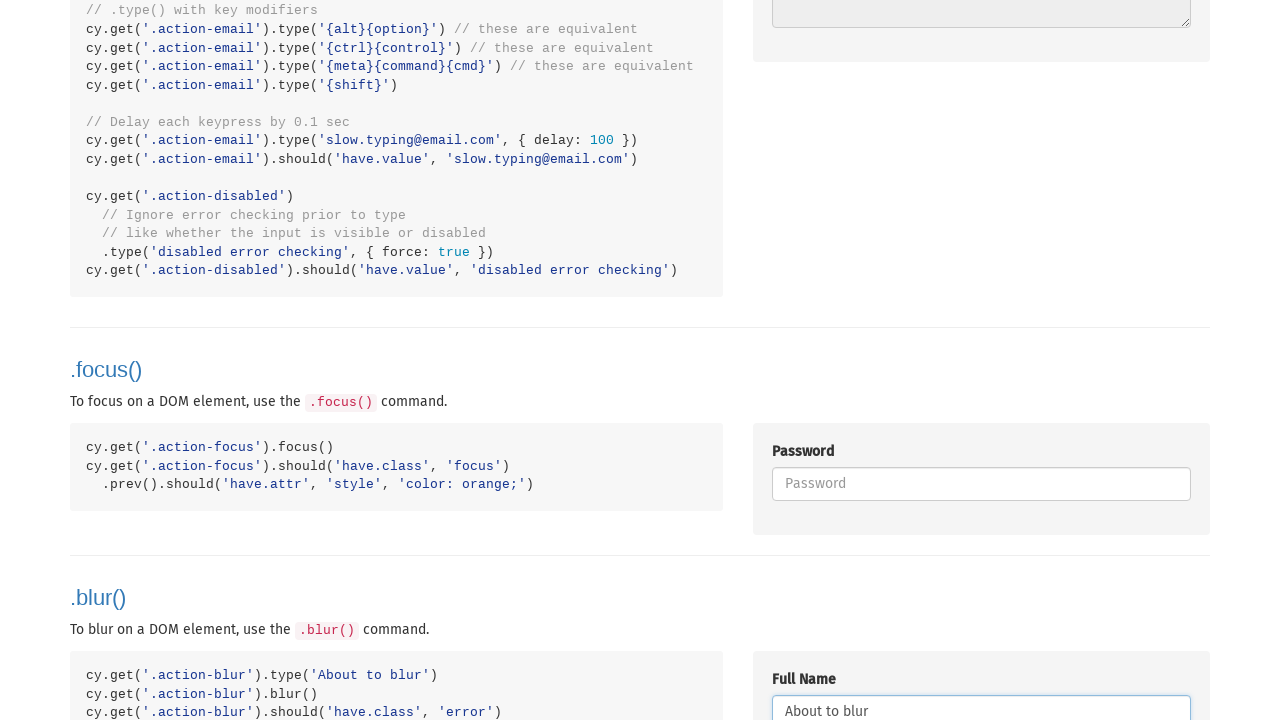

Blurred the action-blur field by calling blur() method
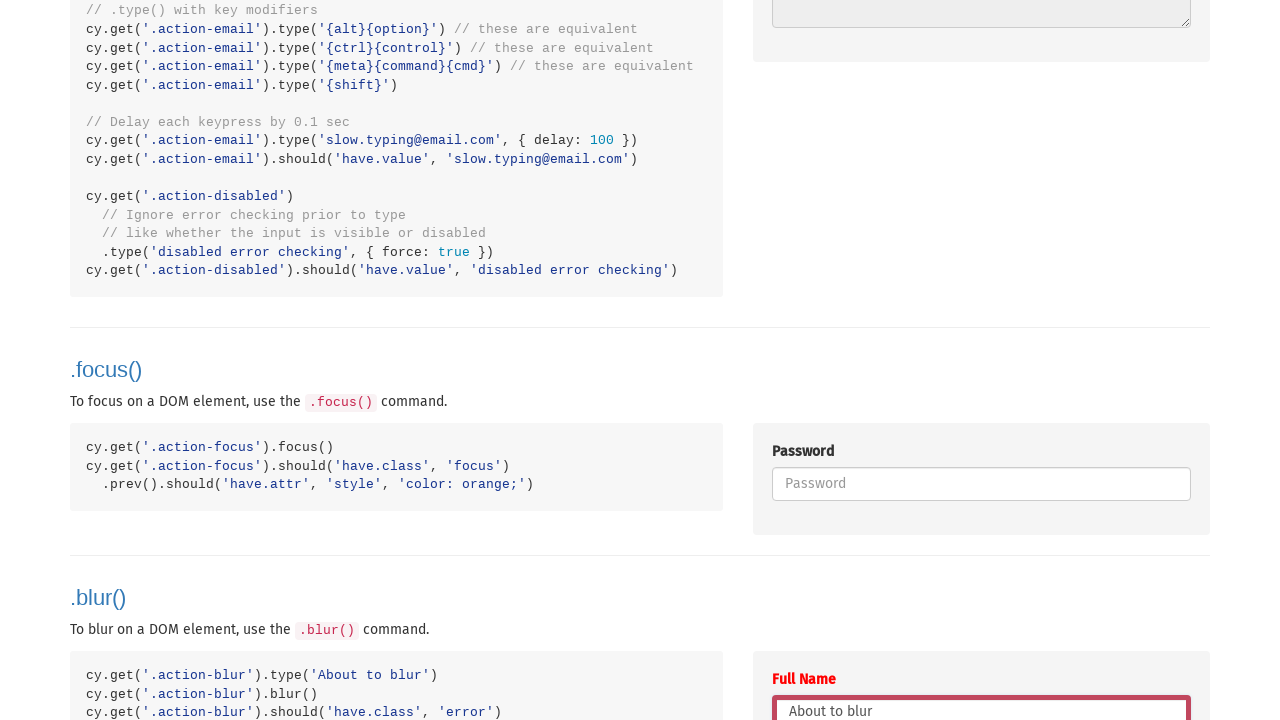

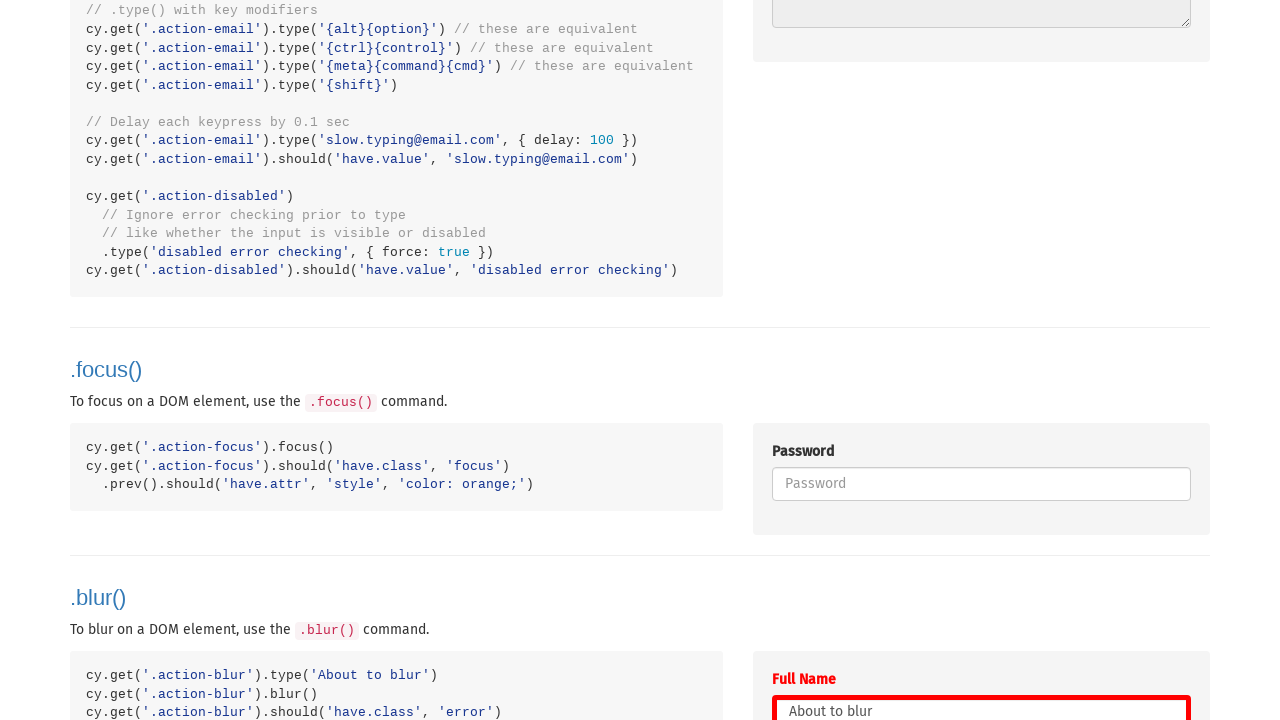